Tests child window handling by clicking a link that opens a new page, extracting text from it, and using that text to fill a form field

Starting URL: https://rahulshettyacademy.com/loginpagePractise/

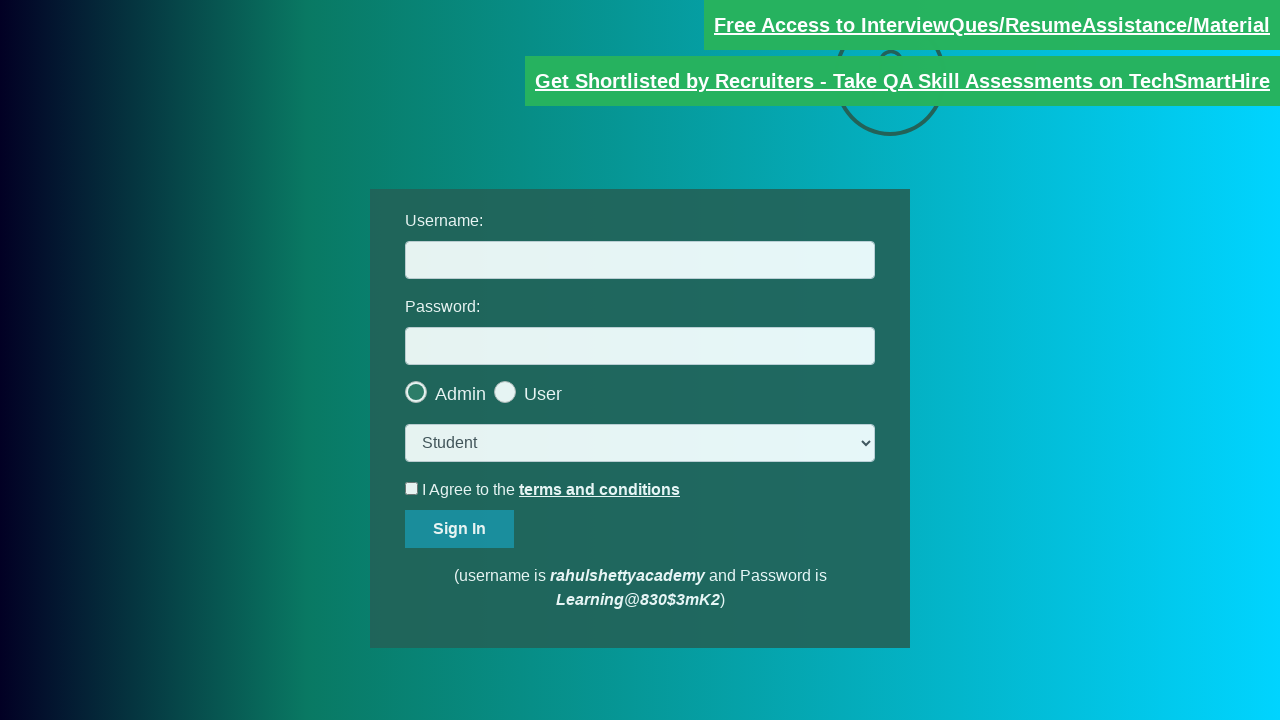

Clicked documents request link to open child window at (992, 25) on a[href*='documents-request']
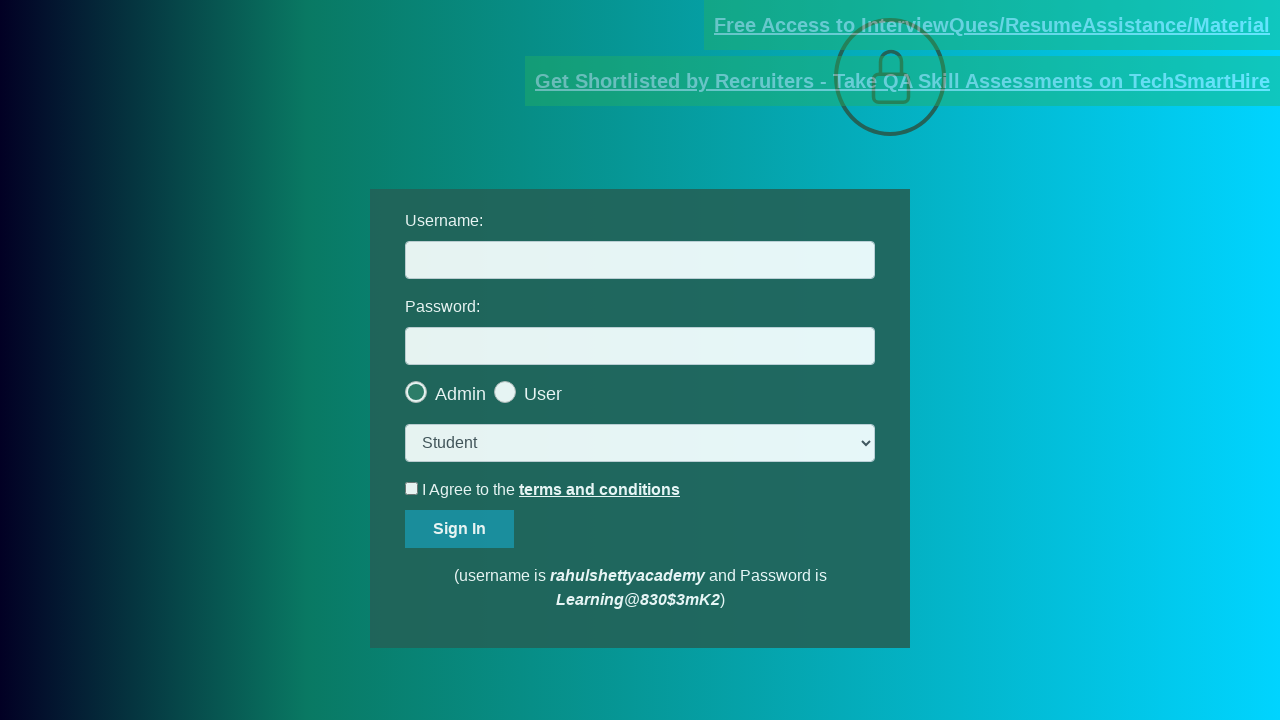

Child window loaded
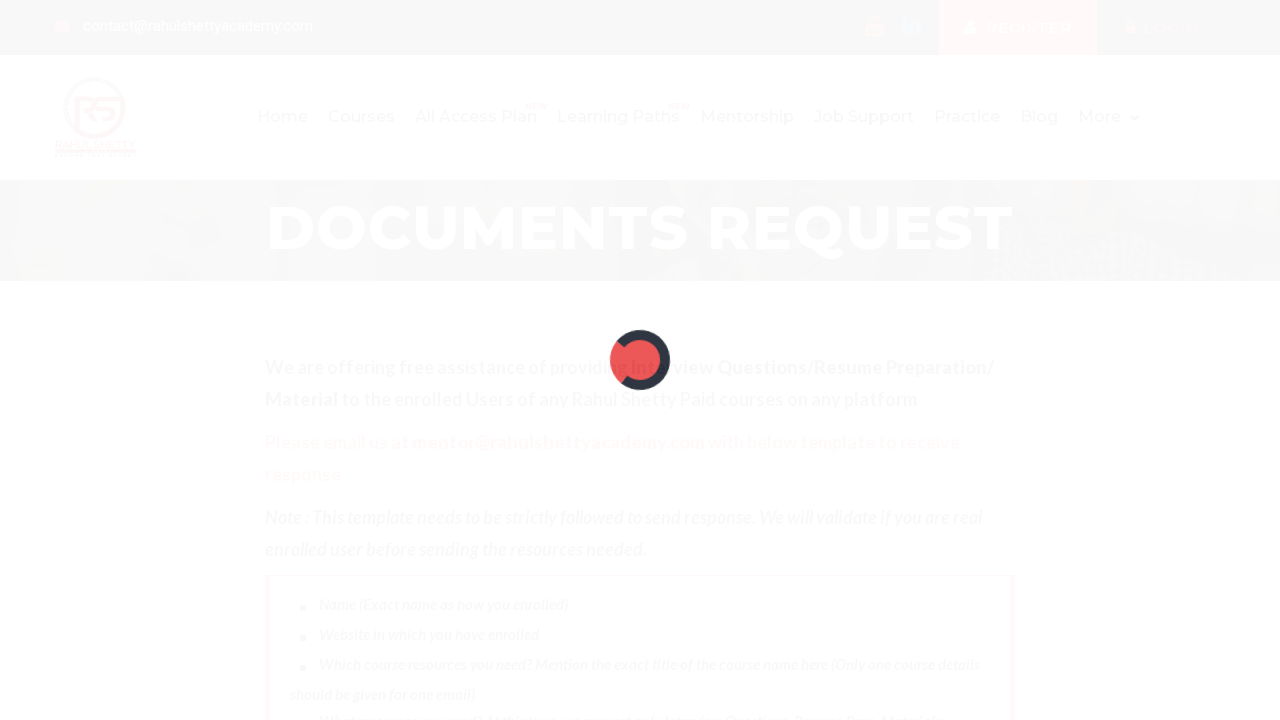

Extracted text from red element in child window
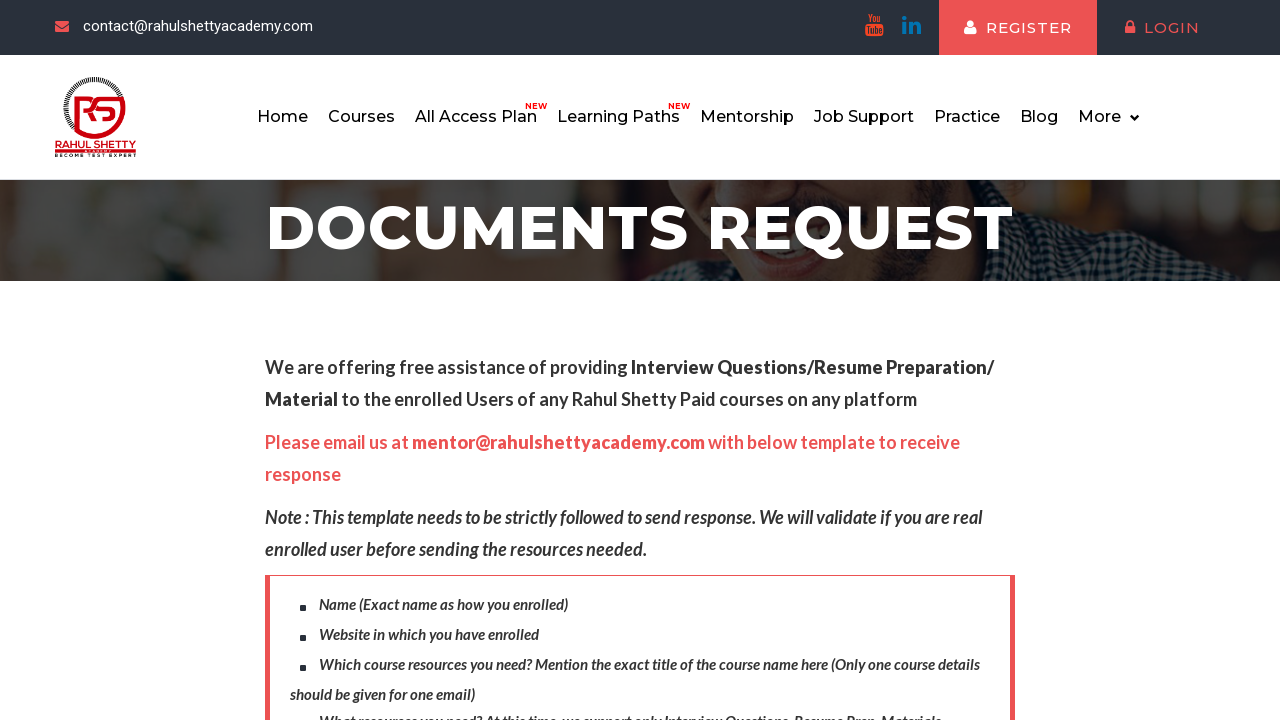

Parsed domain 'rahulshettyacademy.com' from extracted text
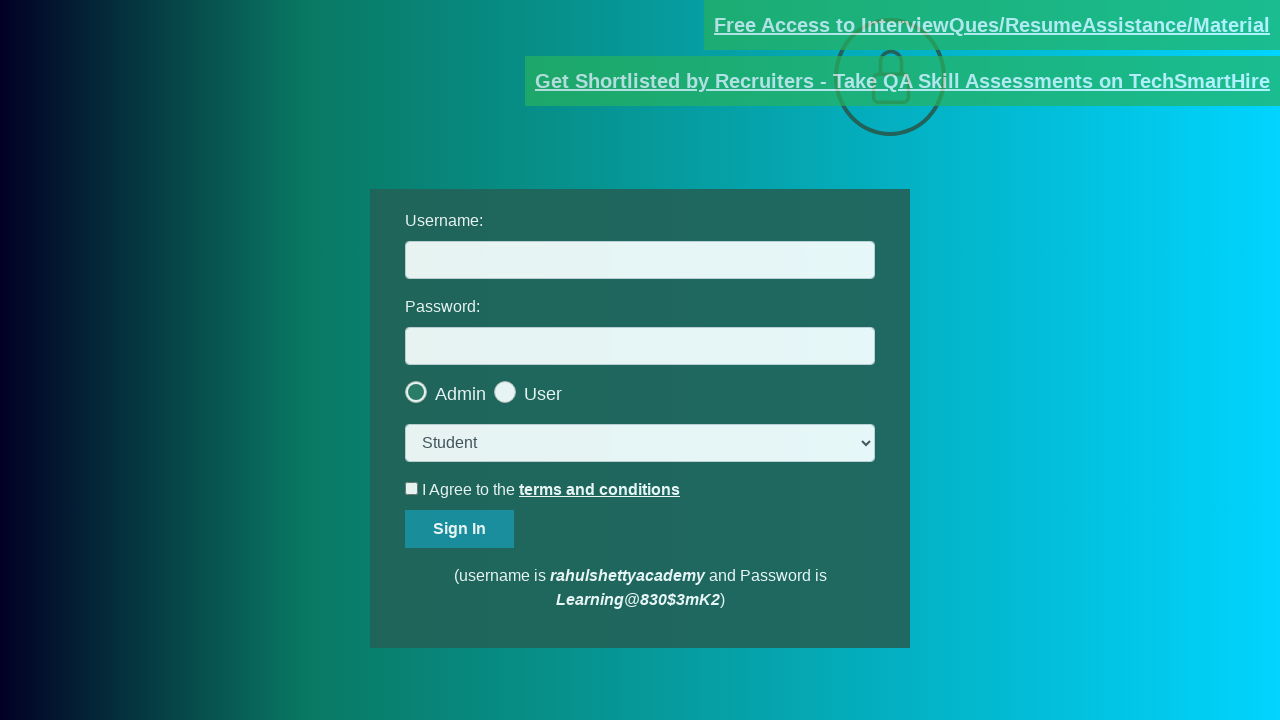

Filled username field with extracted domain 'rahulshettyacademy.com' on #username
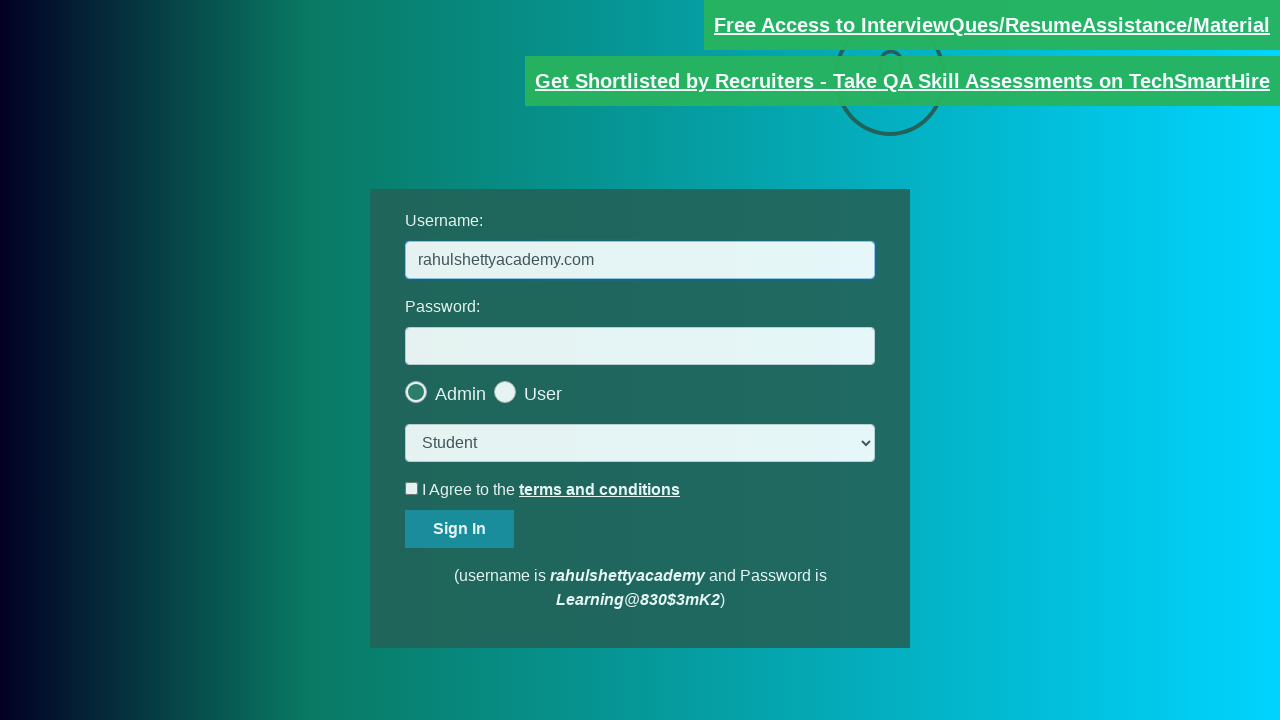

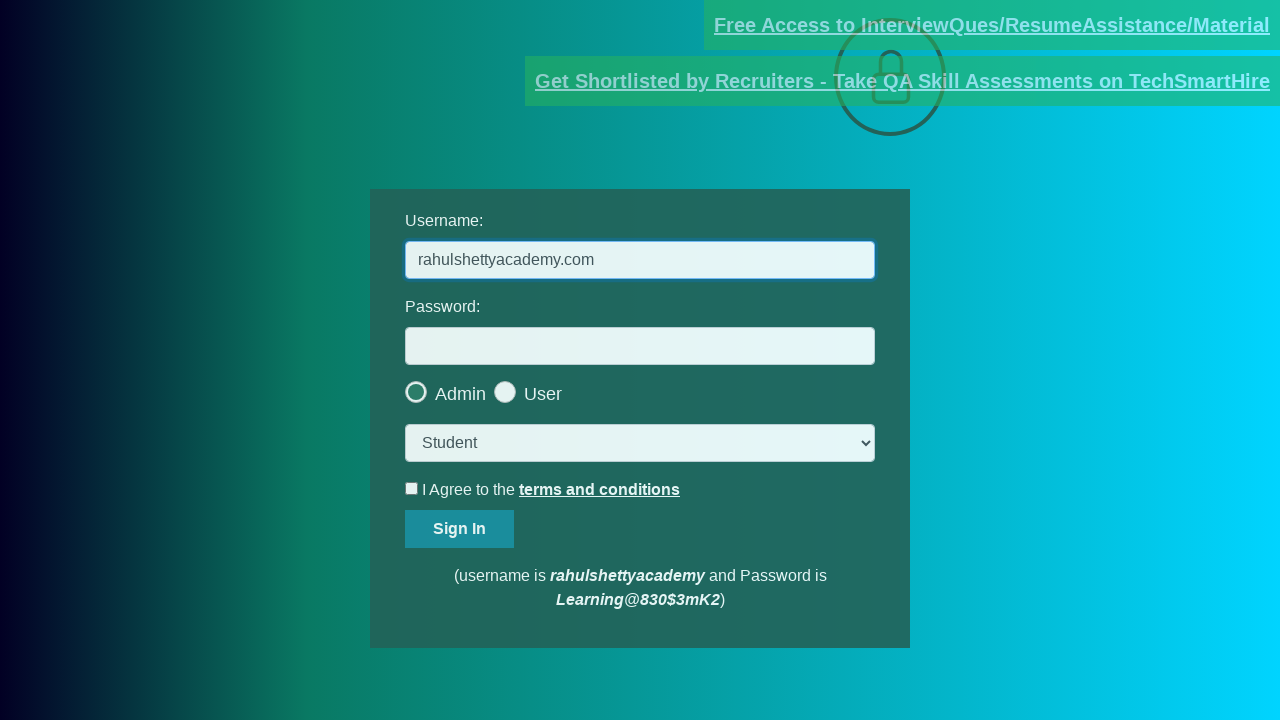